Tests clicking on a Chapter 3 link (Web form) and verifies the correct page opens with expected title and URL

Starting URL: https://bonigarcia.dev/selenium-webdriver-java/

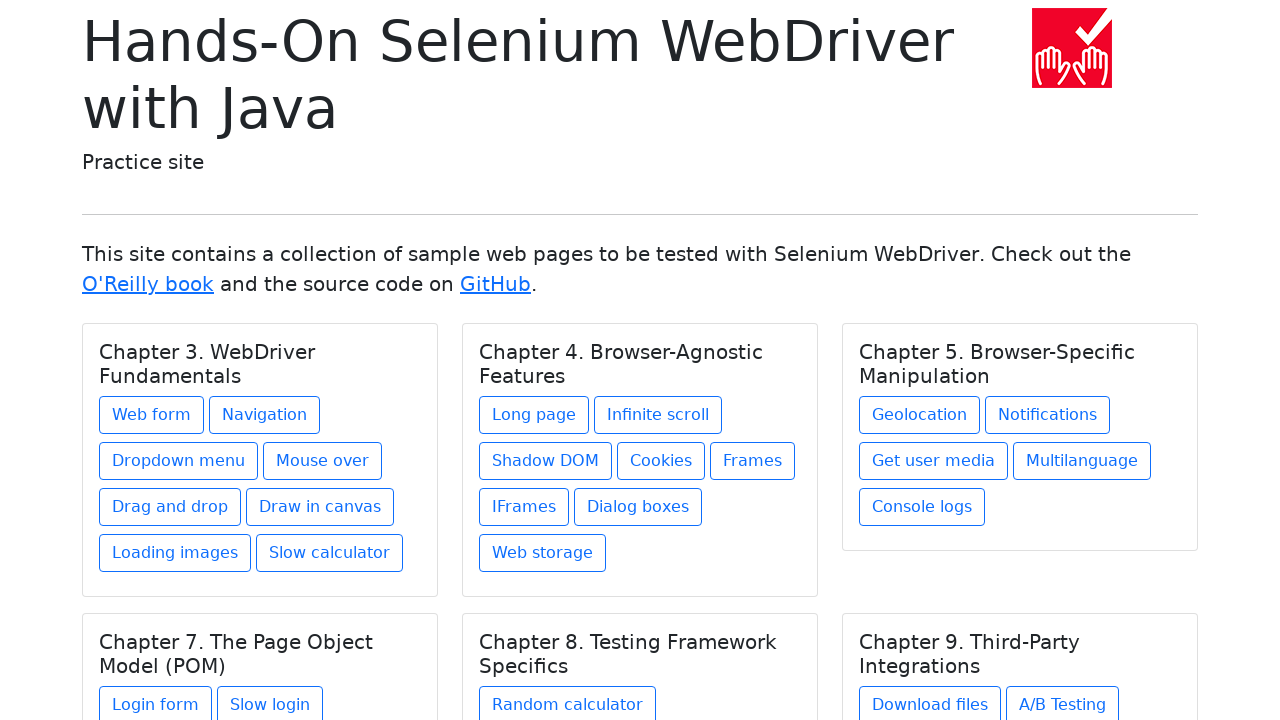

Home page loaded and Web form link is visible
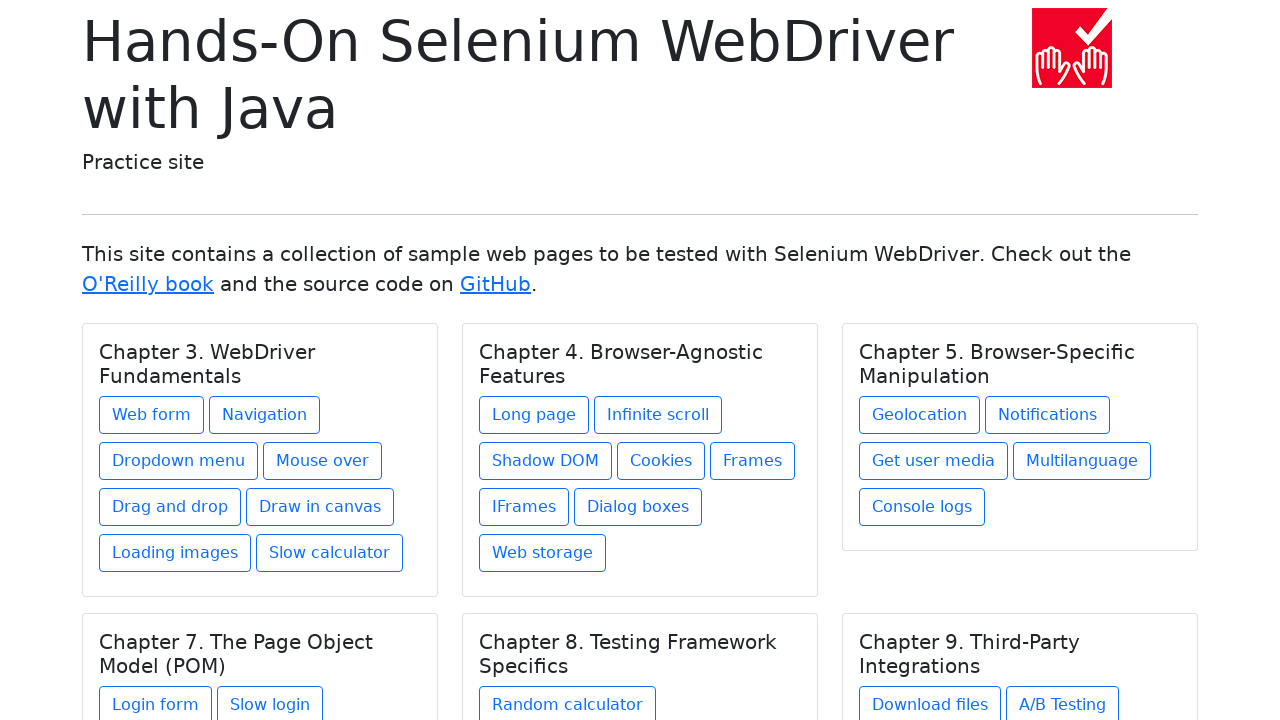

Clicked on Chapter 3 - Web form link at (152, 415) on a:has-text('Web form')
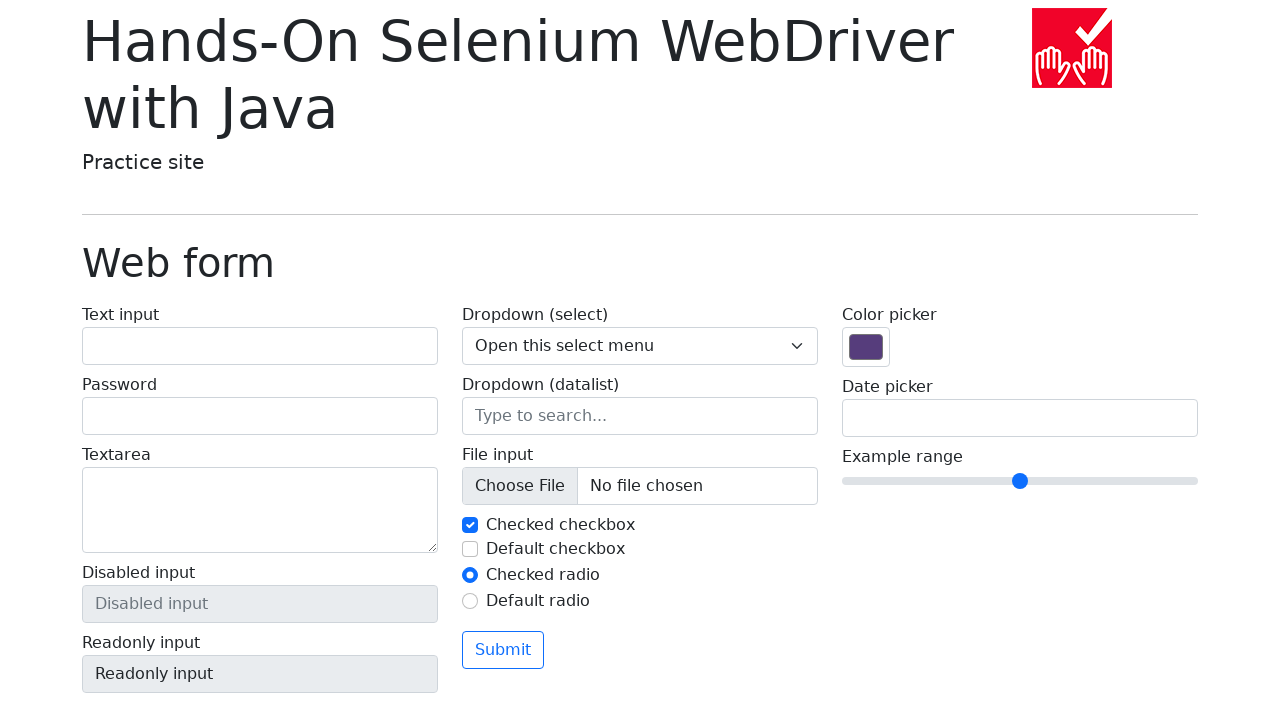

Navigated to web-form.html page
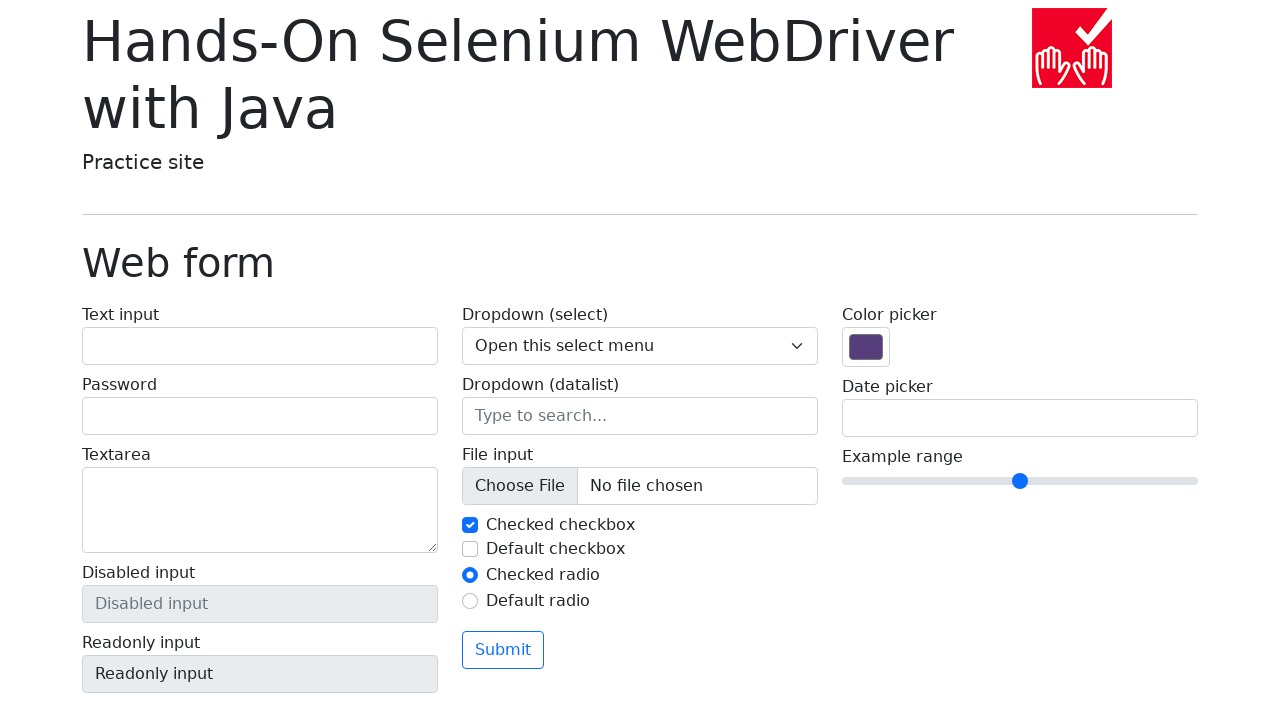

Web form page loaded with correct title
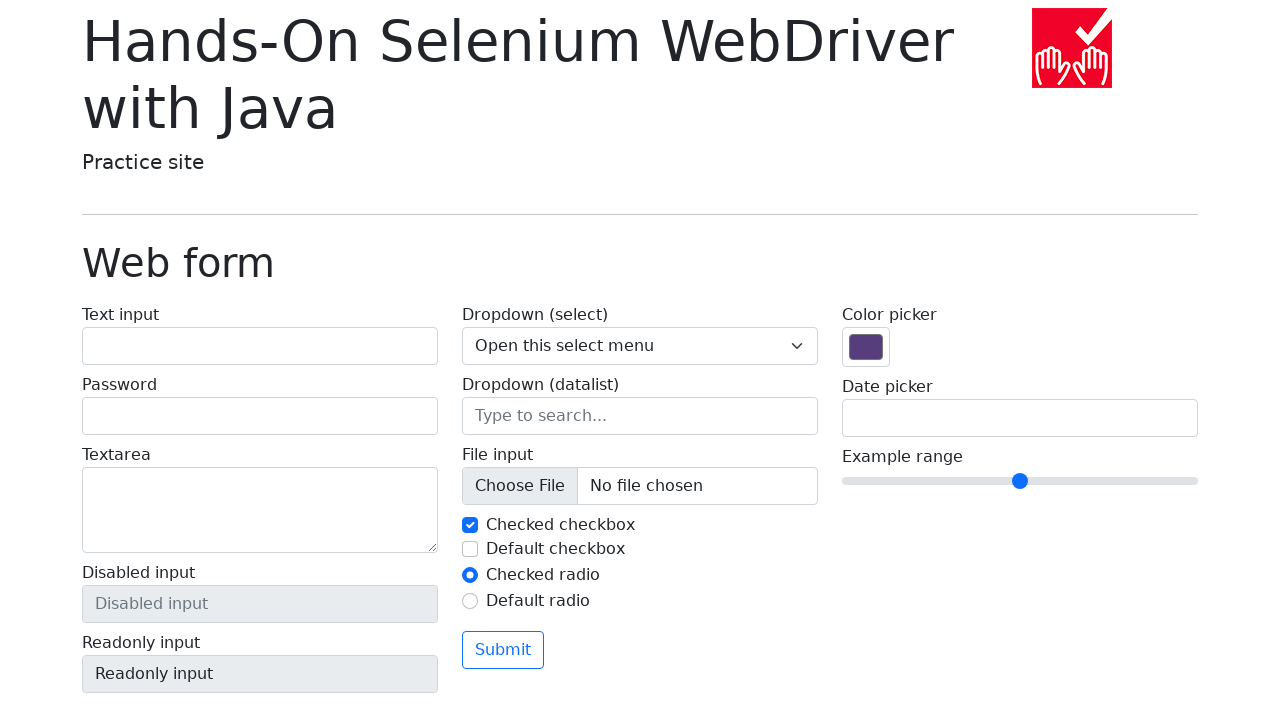

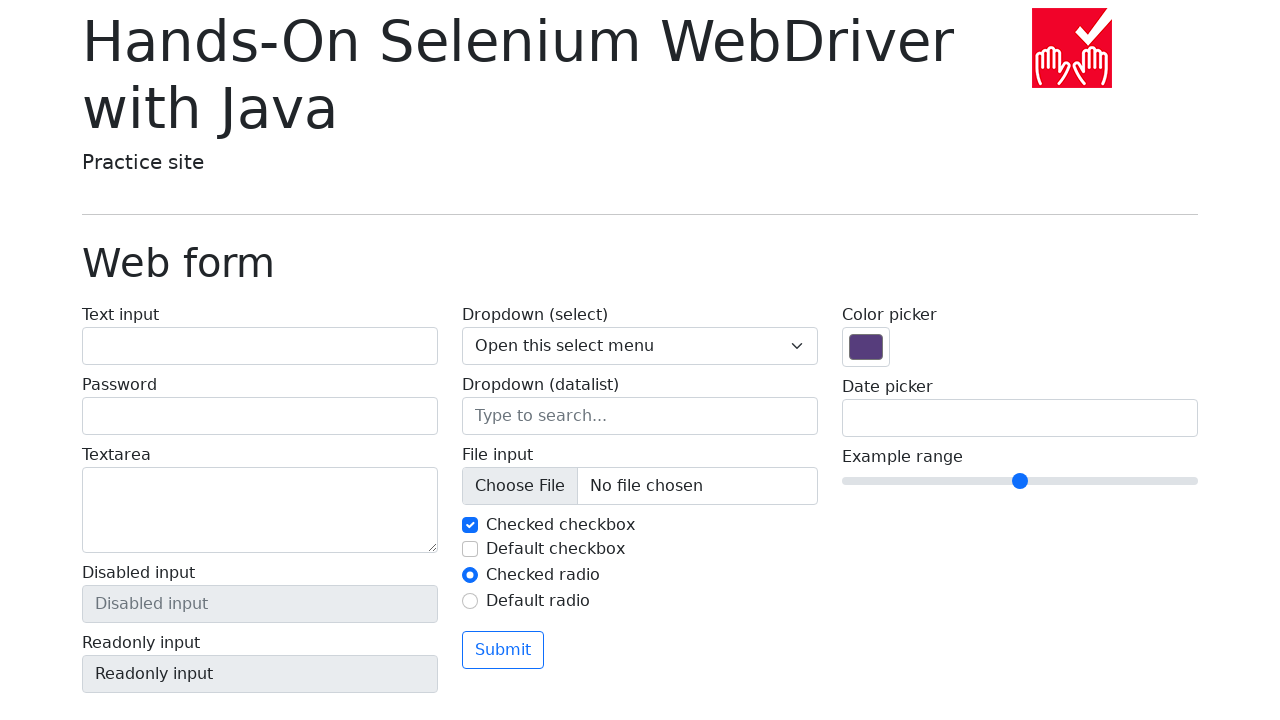